Waits for a price to reach $100, clicks a book button, solves a mathematical calculation, and submits the answer

Starting URL: http://suninjuly.github.io/explicit_wait2.html

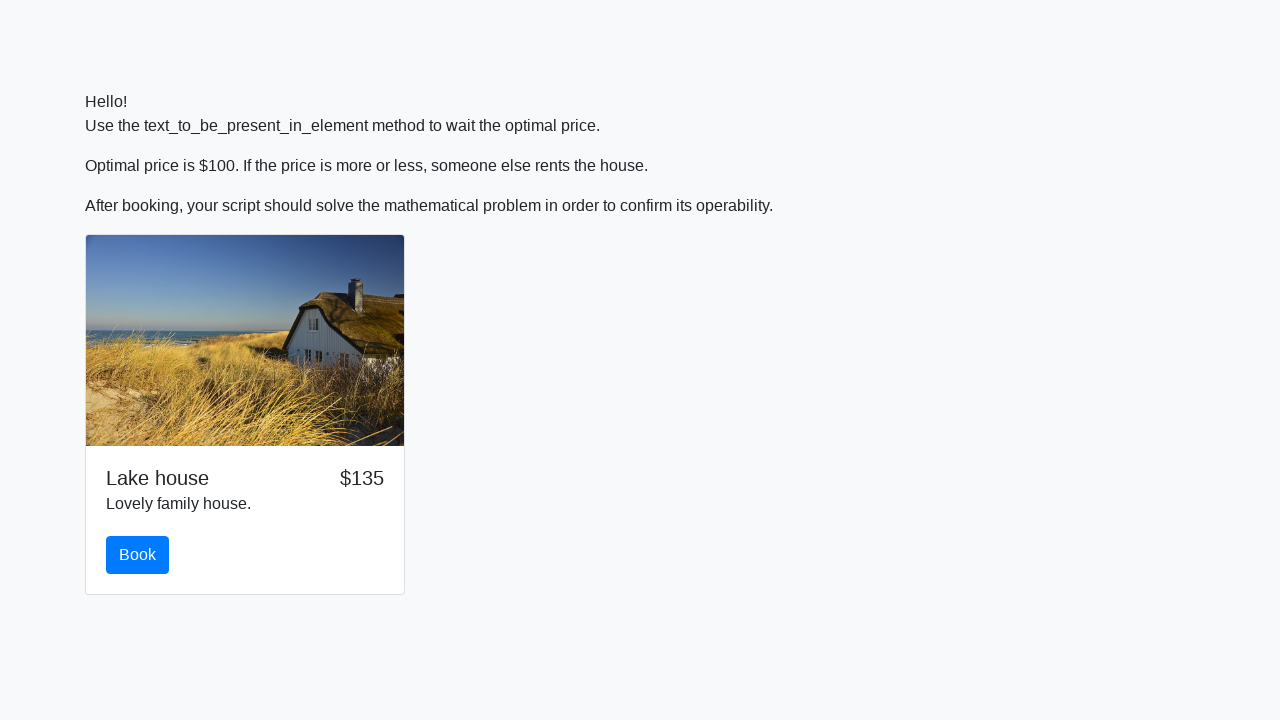

Waited for price to reach $100
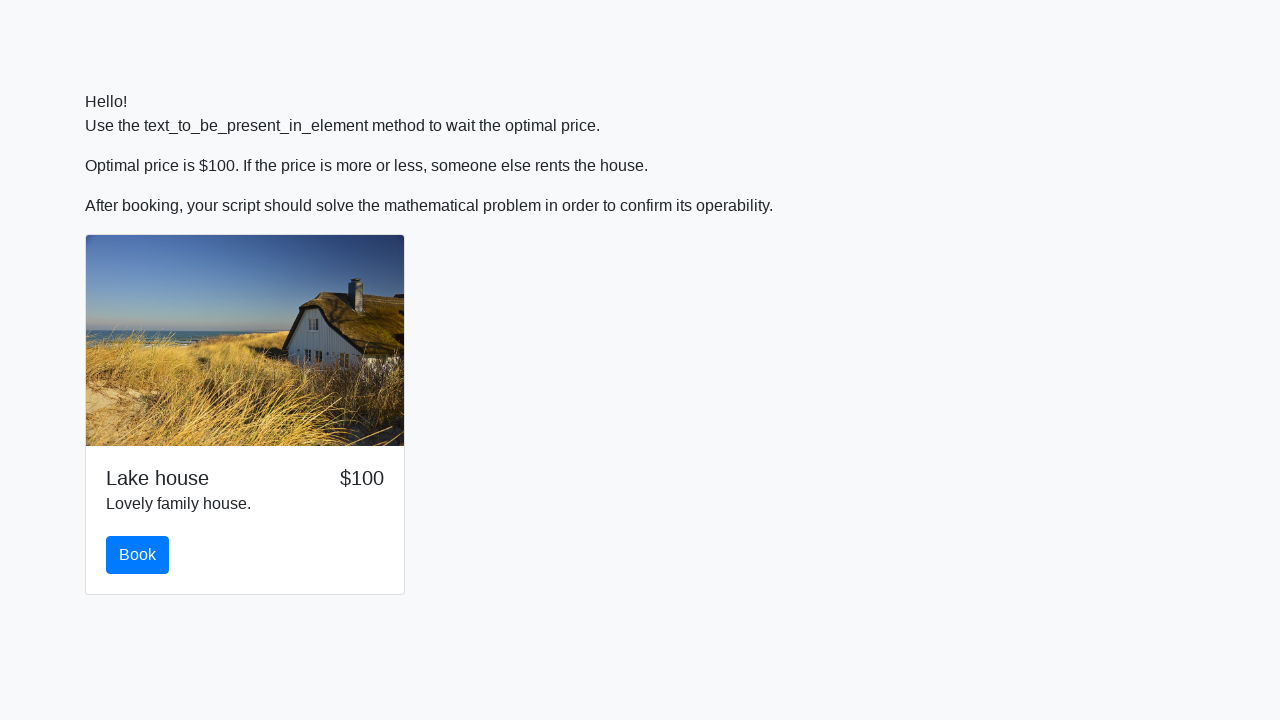

Clicked the book button at (138, 555) on #book
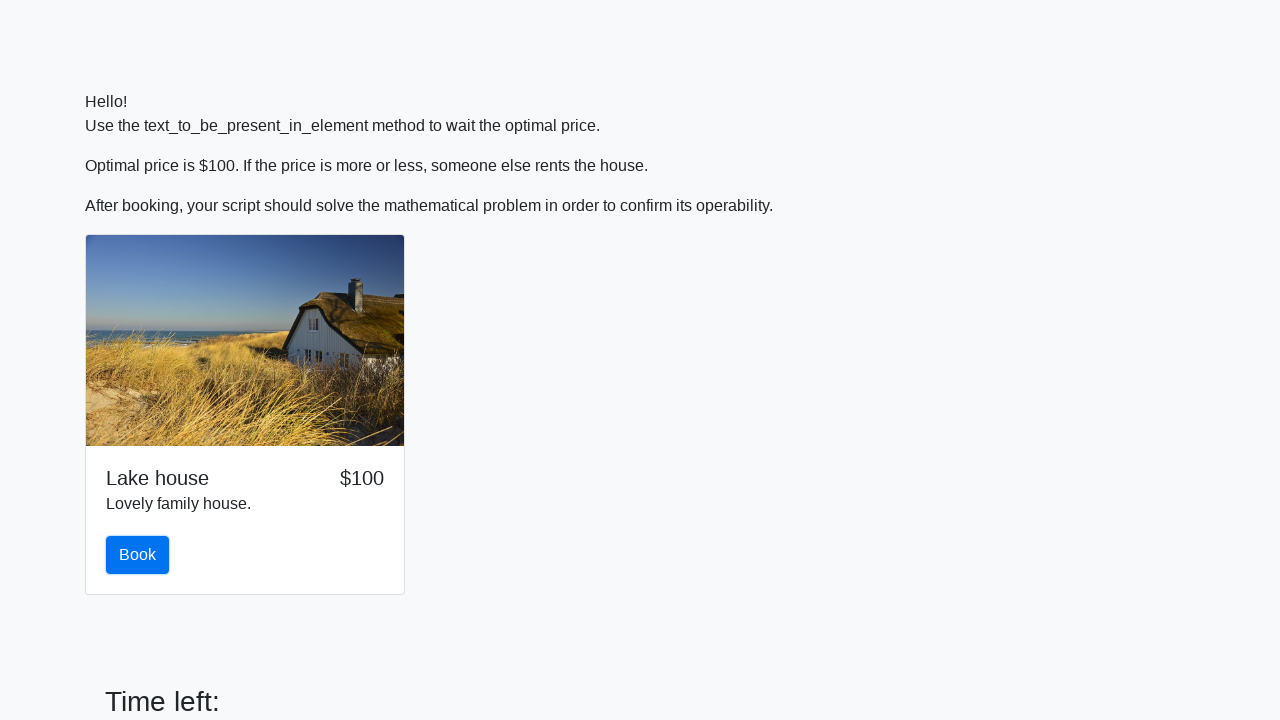

Retrieved value from input field: 315
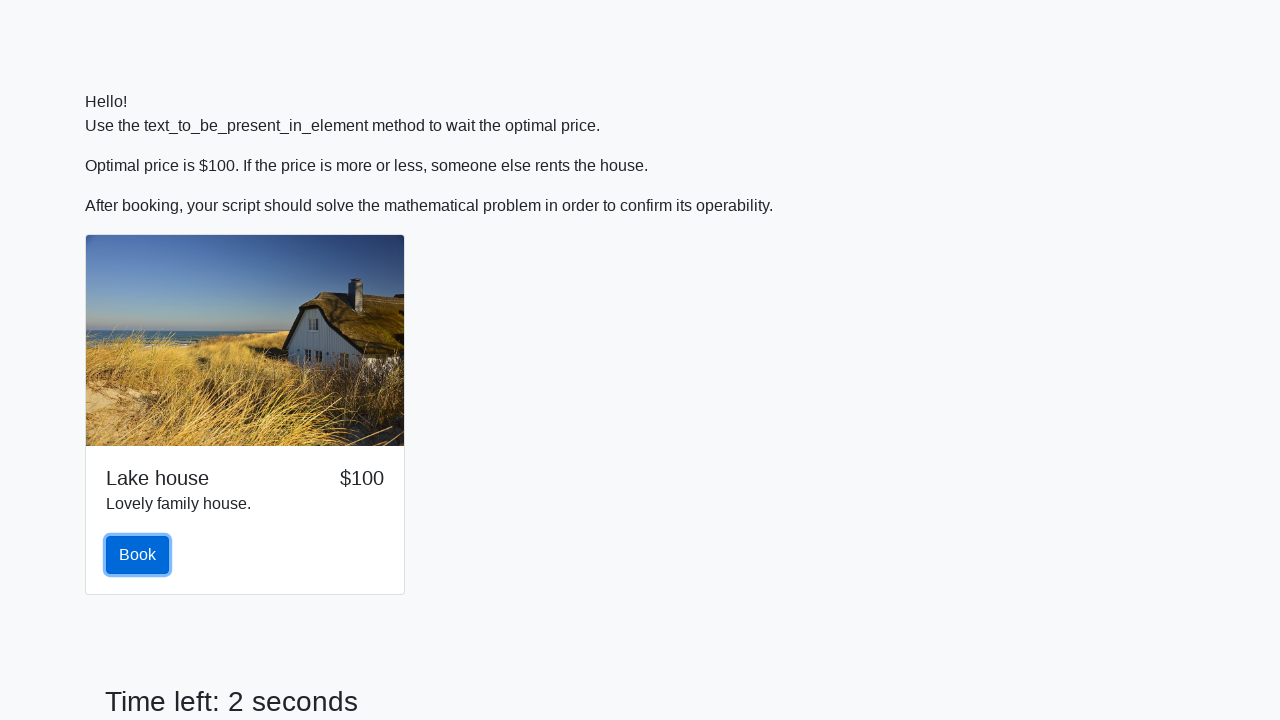

Calculated mathematical result: 2.1907144517891077
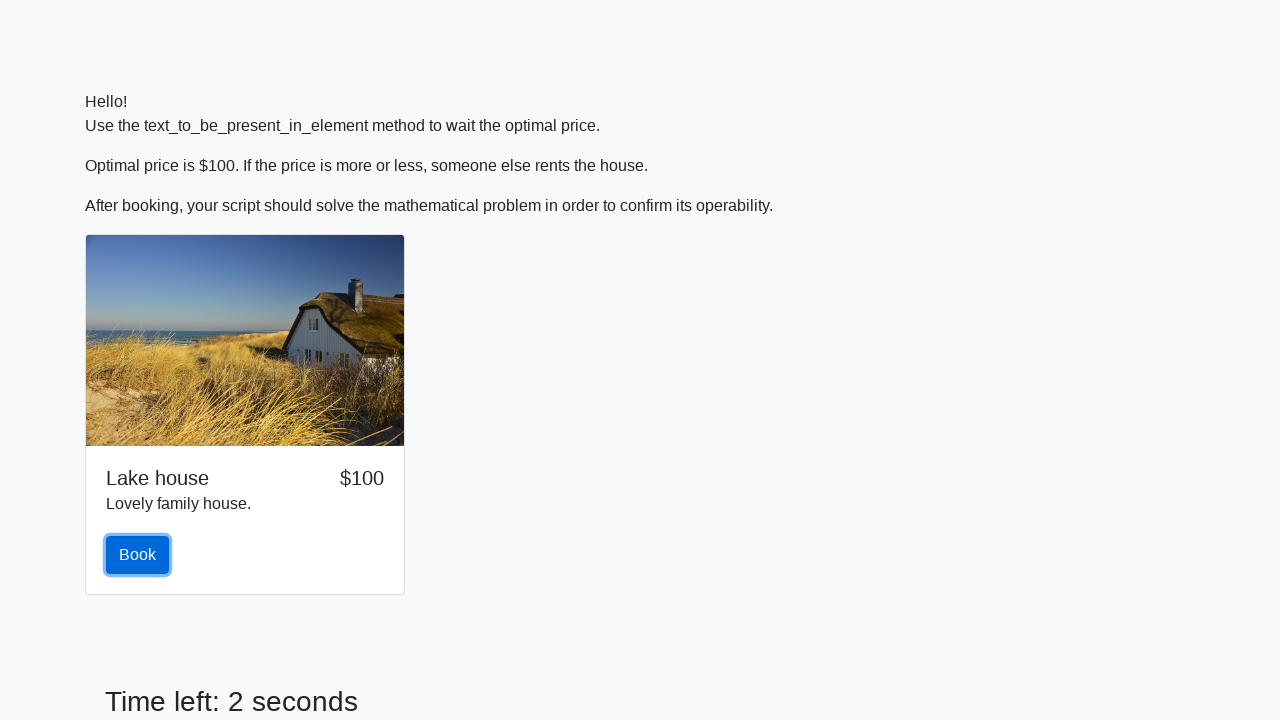

Filled answer field with calculated value: 2.1907144517891077 on #answer
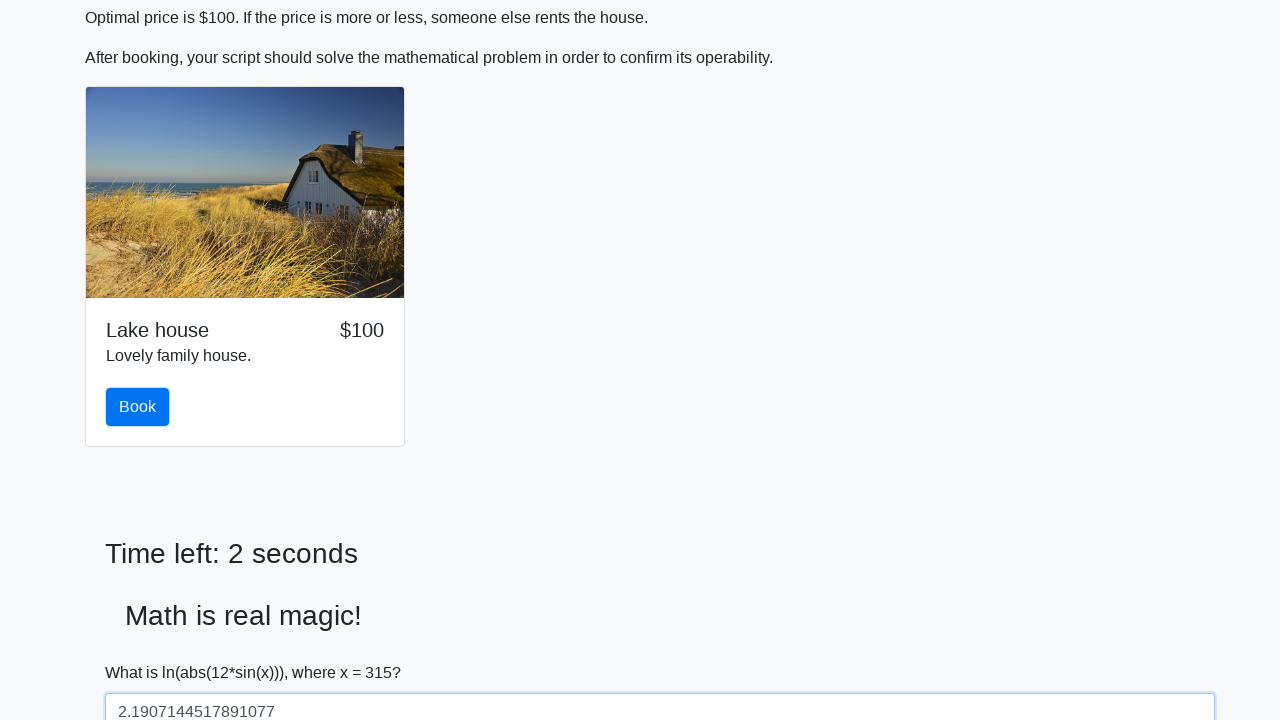

Clicked solve button to submit the answer at (143, 651) on #solve
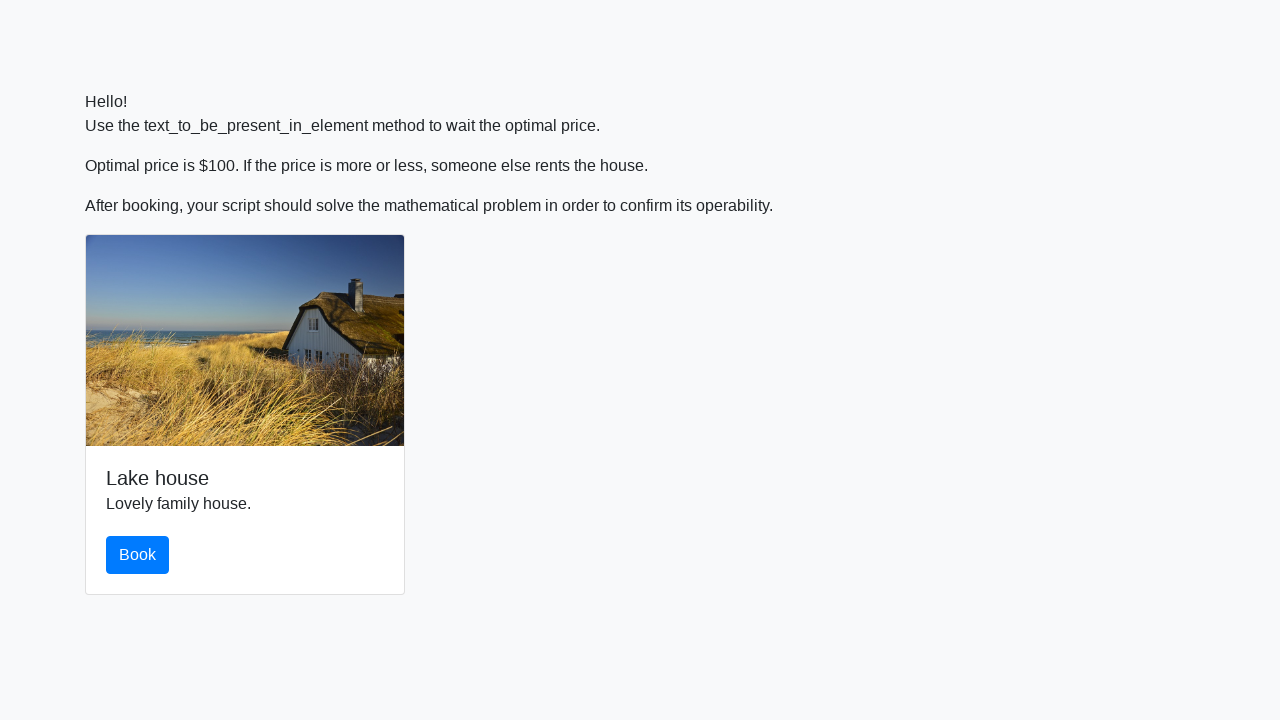

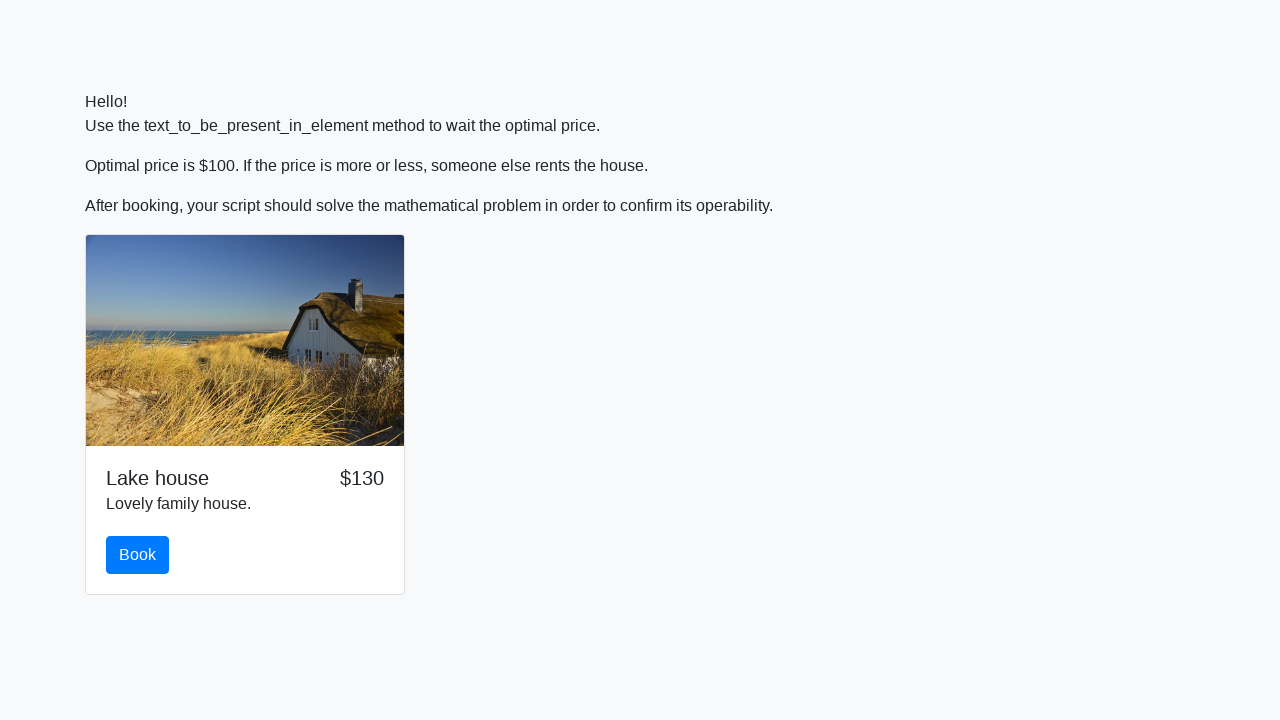